Tests a demo banking application by selecting a demo customer, performing deposit and withdrawal transactions, viewing transaction history, and logging out.

Starting URL: https://www.globalsqa.com/angularJs-protractor/BankingProject/#/login

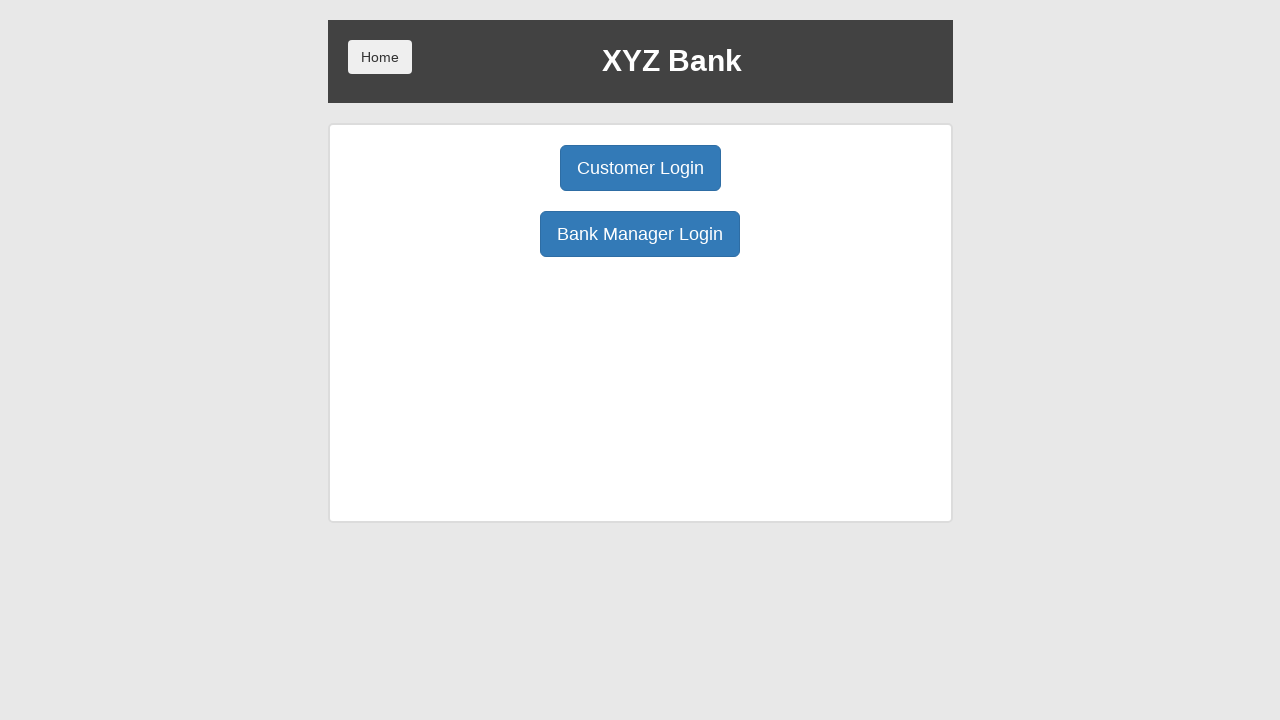

Clicked Customer Login button at (640, 168) on internal:role=button[name="Customer Login"i]
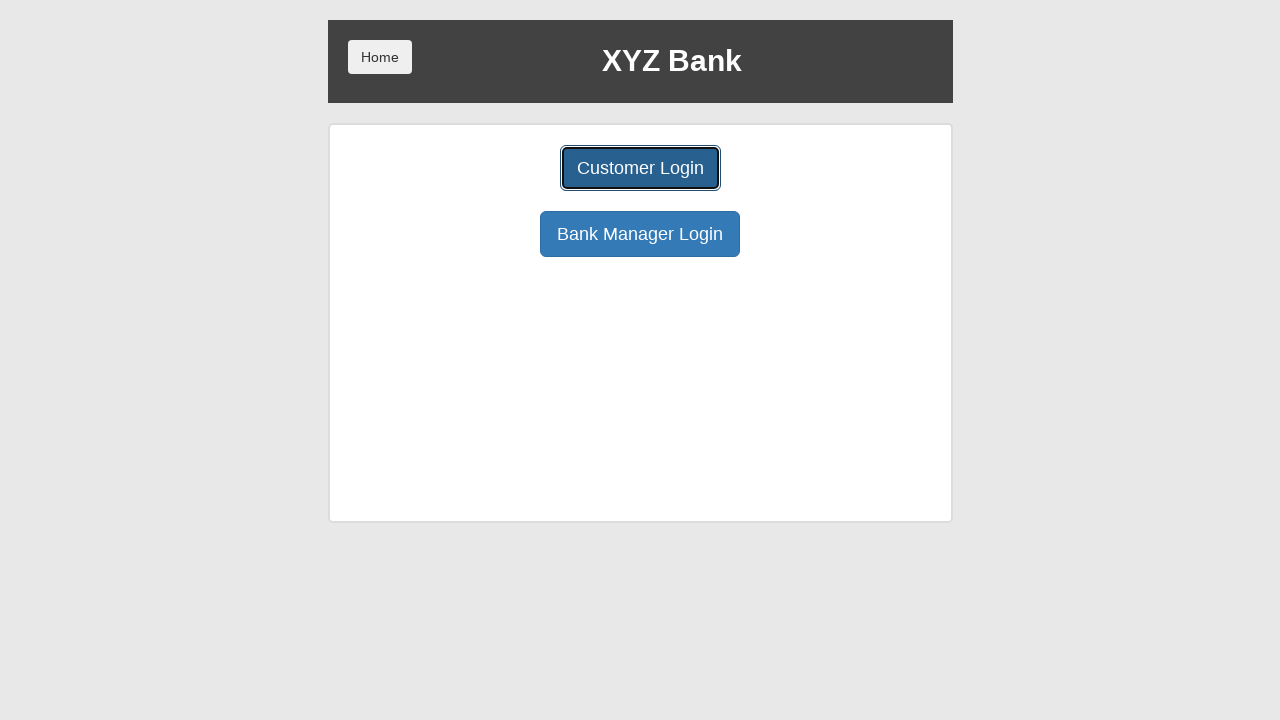

Selected demo customer from dropdown on #userSelect
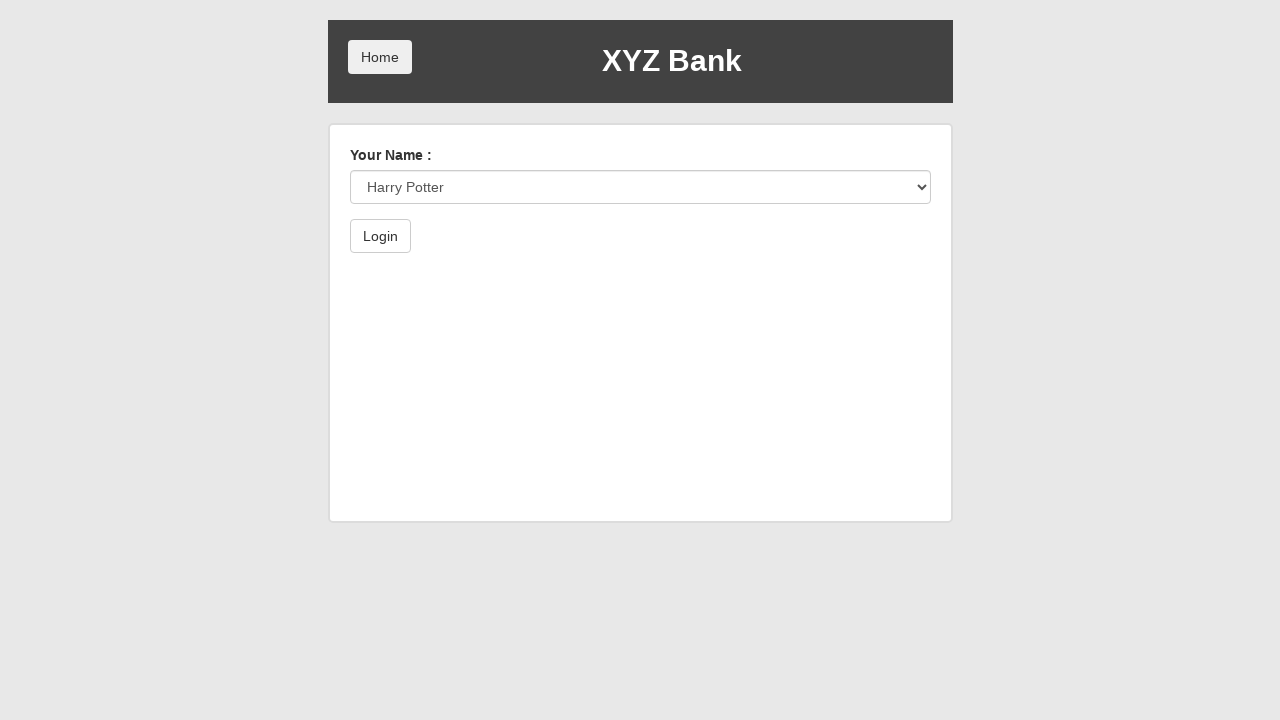

Clicked Login button to access customer account at (380, 236) on internal:role=button[name="Login"i]
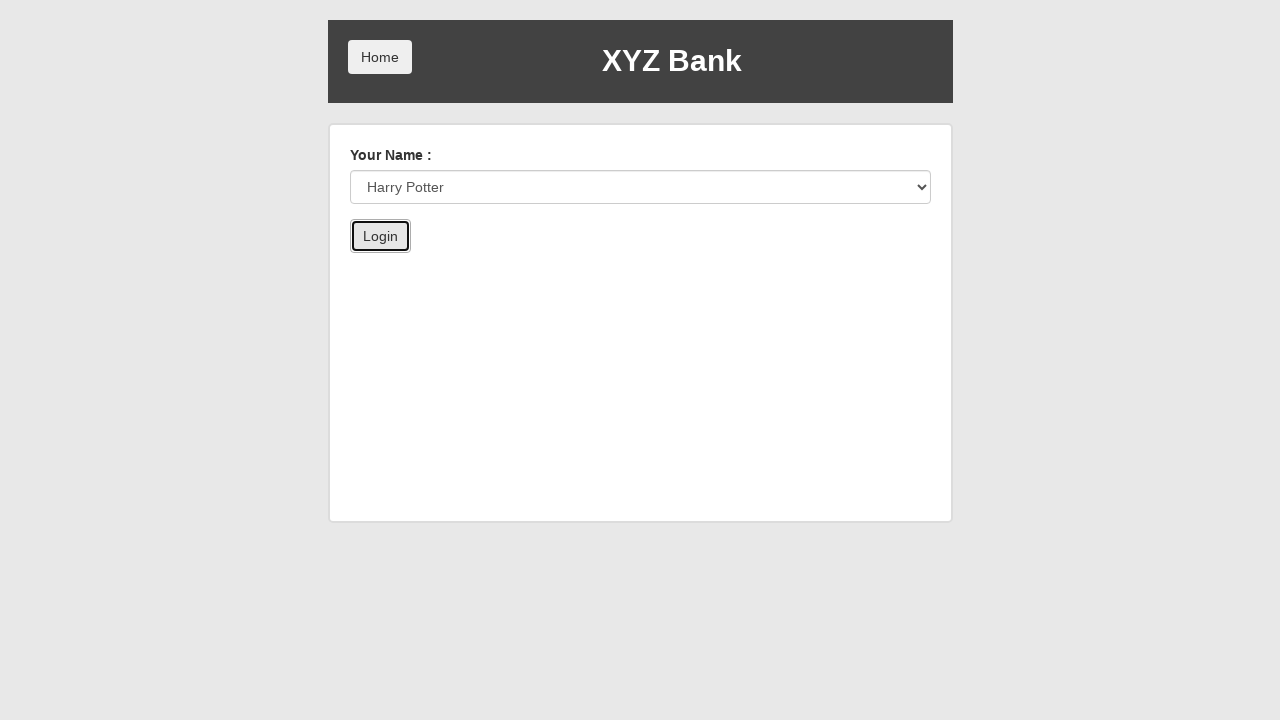

Clicked Deposit tab at (652, 264) on internal:role=button[name="Deposit"i]
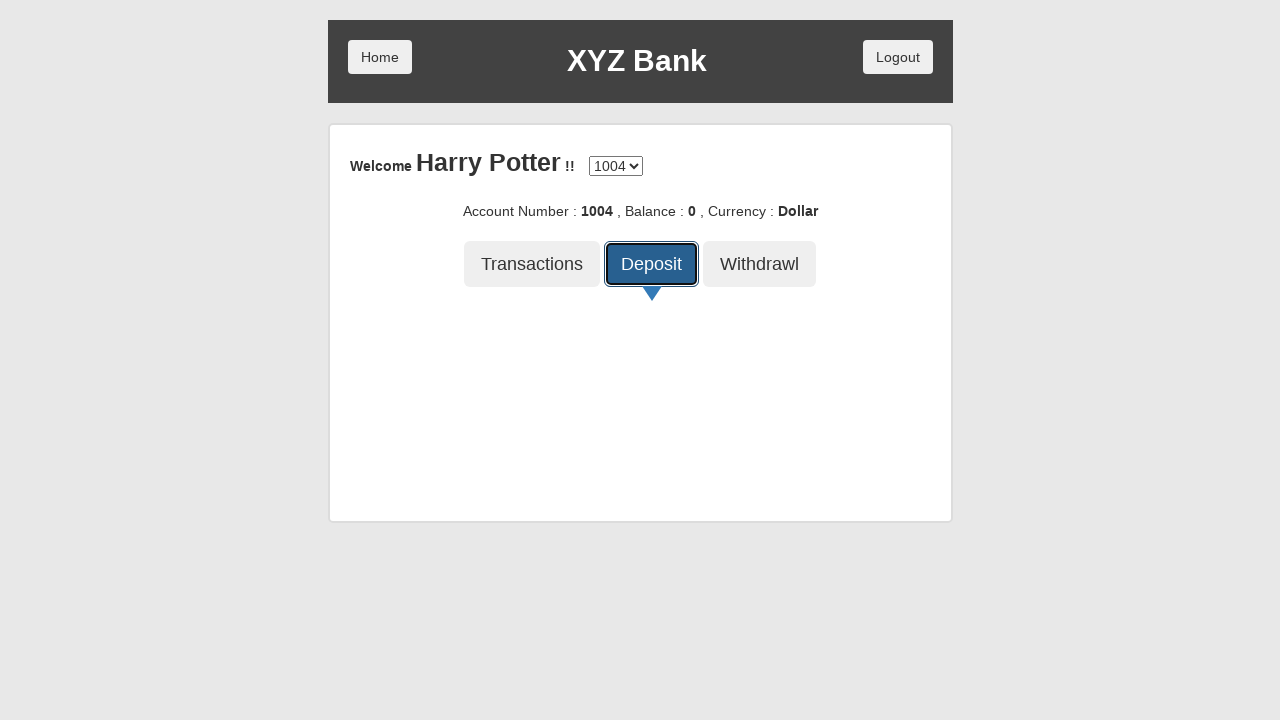

Clicked amount input field for deposit at (640, 349) on internal:attr=[placeholder="amount"i]
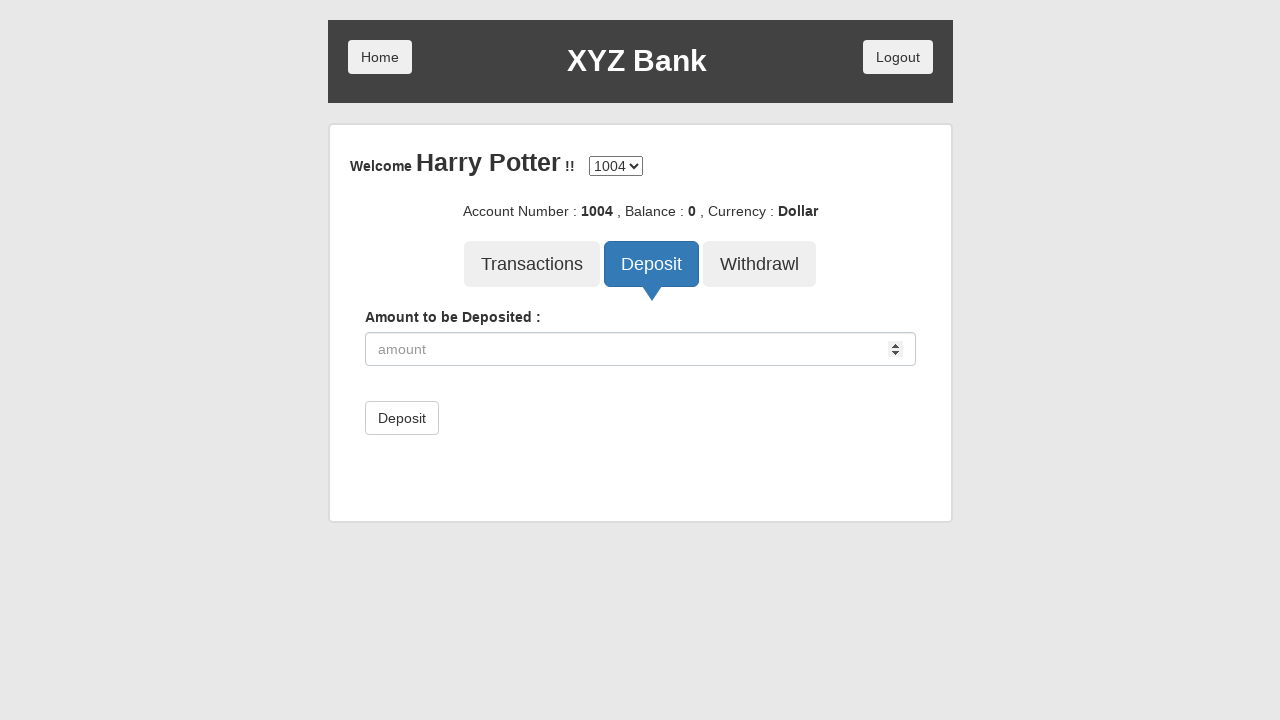

Entered deposit amount of 4000 on internal:attr=[placeholder="amount"i]
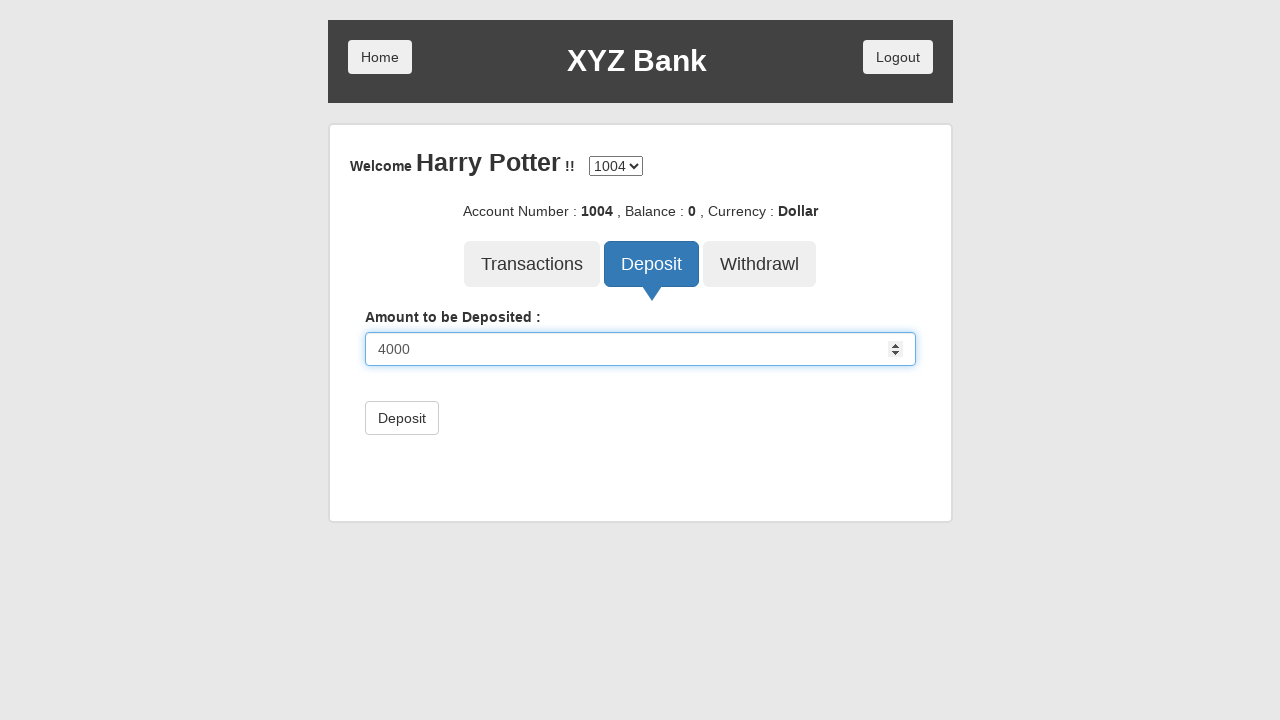

Submitted deposit transaction of 4000 at (402, 418) on internal:role=form >> internal:role=button[name="Deposit"i]
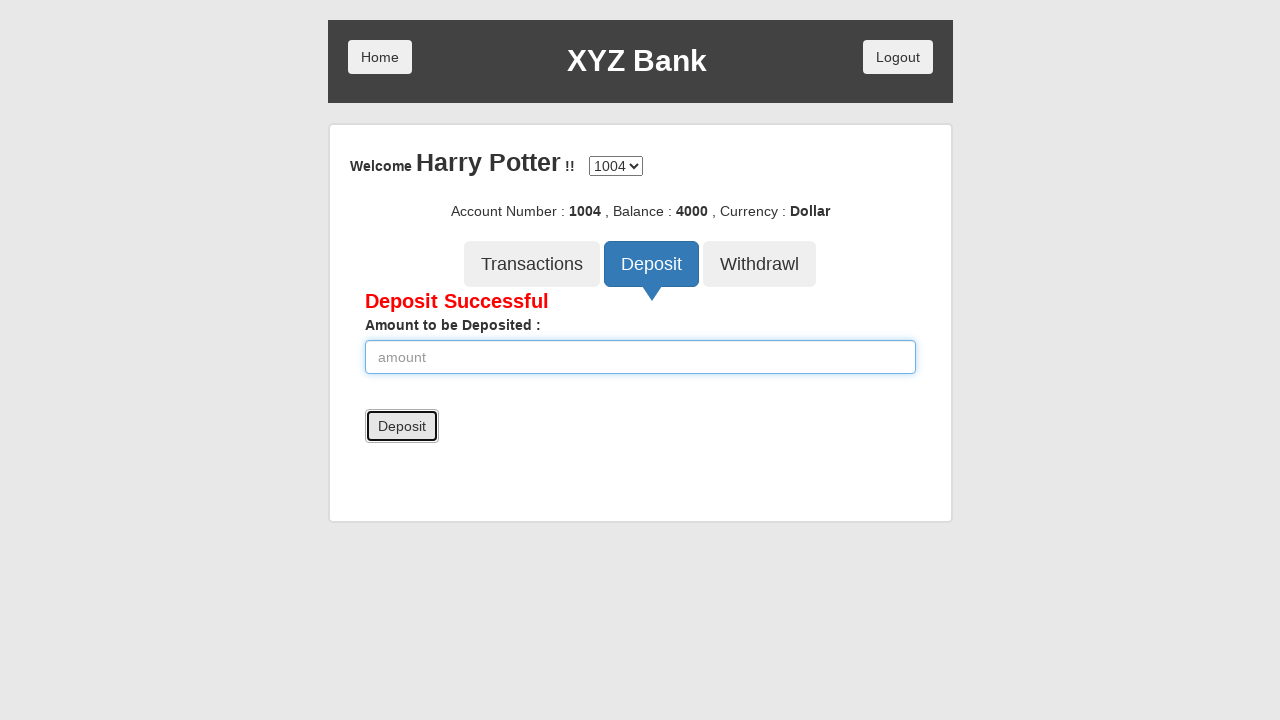

Clicked Withdrawal tab at (760, 264) on internal:role=button[name="Withdrawl"i]
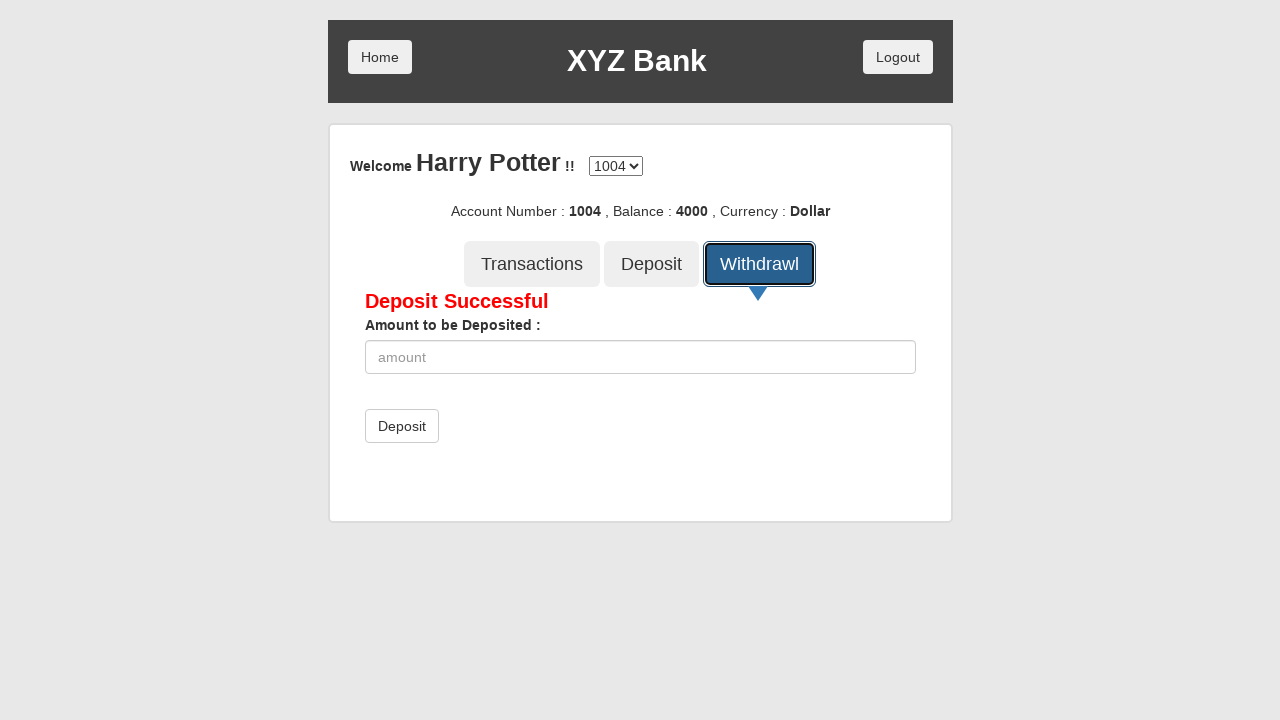

Clicked amount input field for withdrawal at (640, 349) on internal:attr=[placeholder="amount"i]
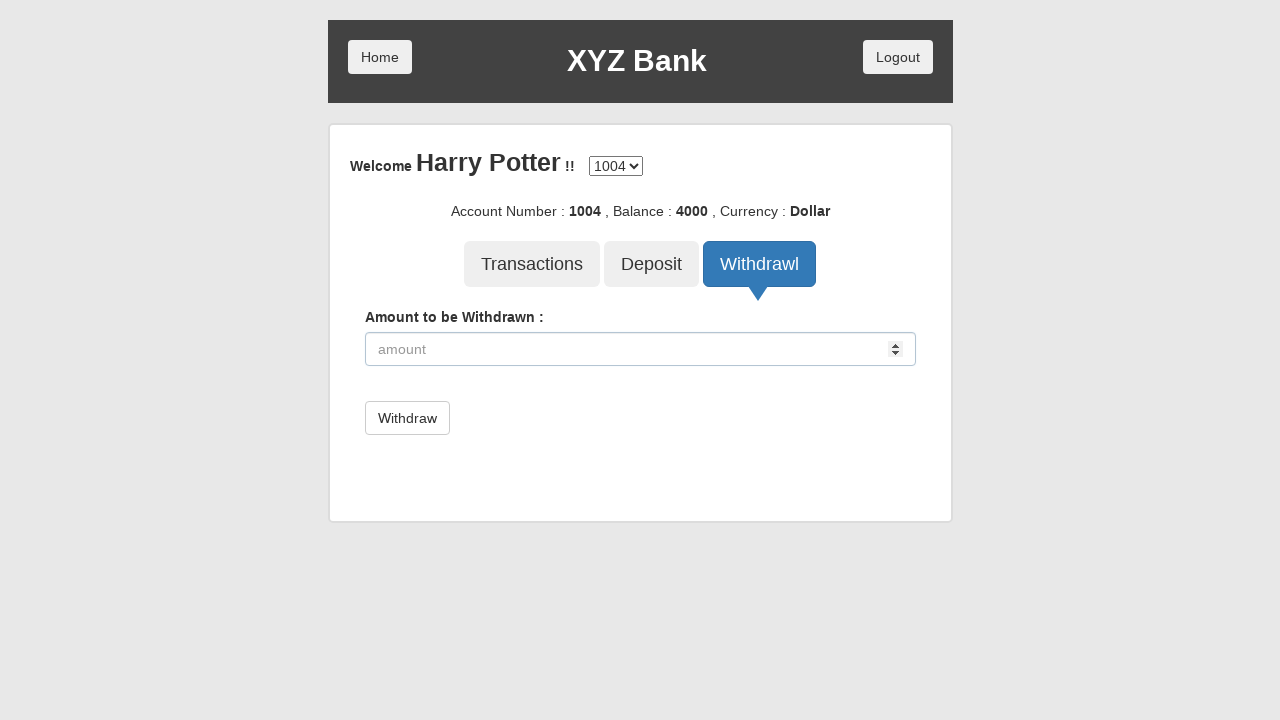

Entered withdrawal amount of 2000 on internal:attr=[placeholder="amount"i]
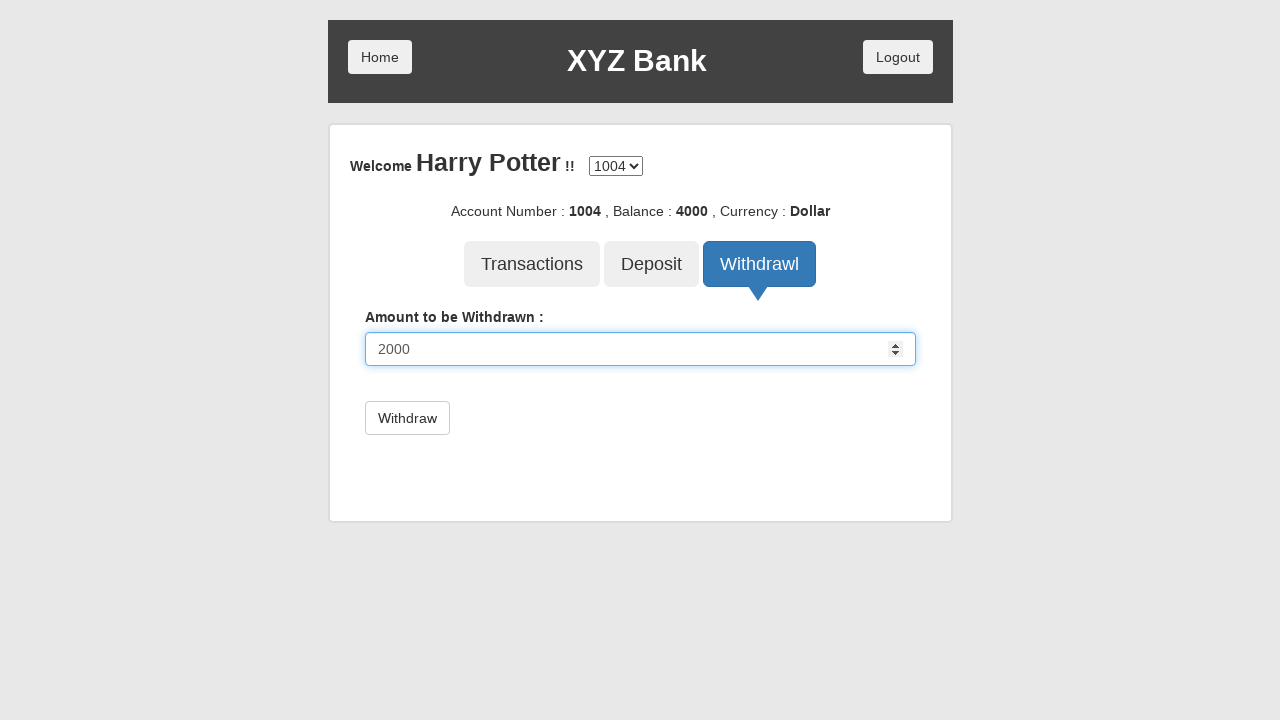

Submitted withdrawal transaction of 2000 at (407, 418) on internal:role=button[name="Withdraw"s]
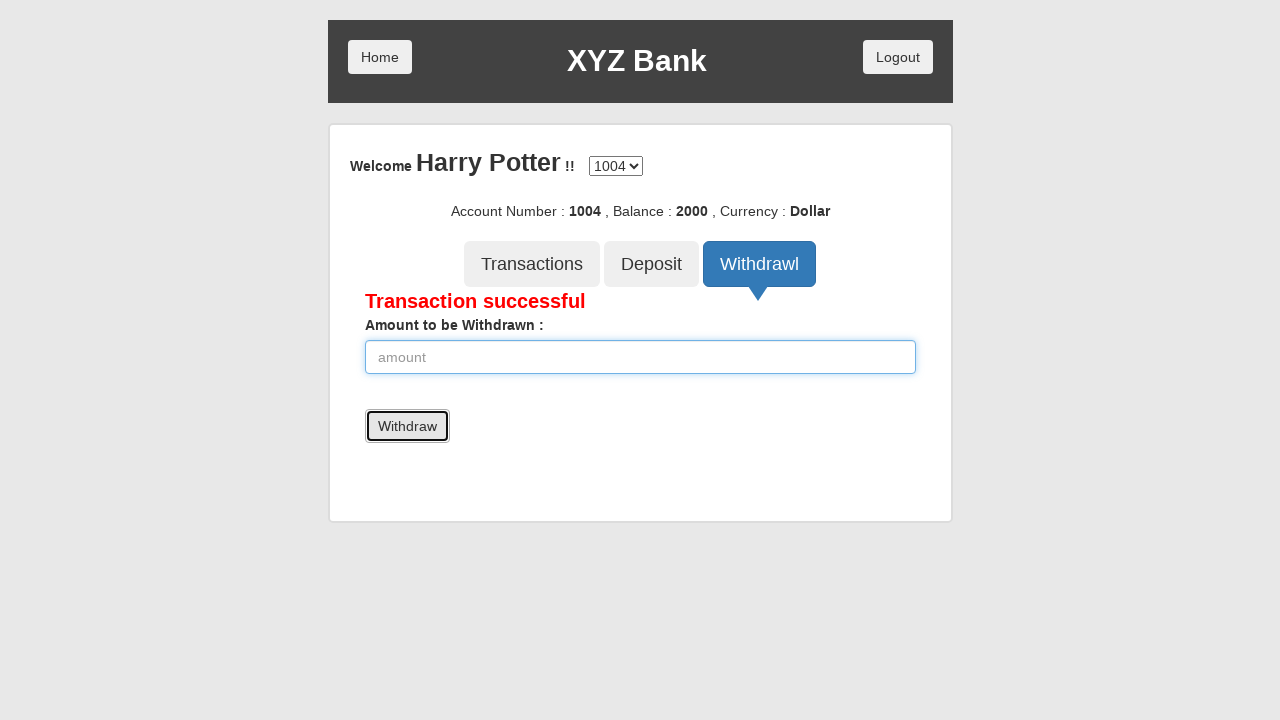

Clicked Transactions button to view history at (532, 264) on internal:role=button[name="Transactions"i]
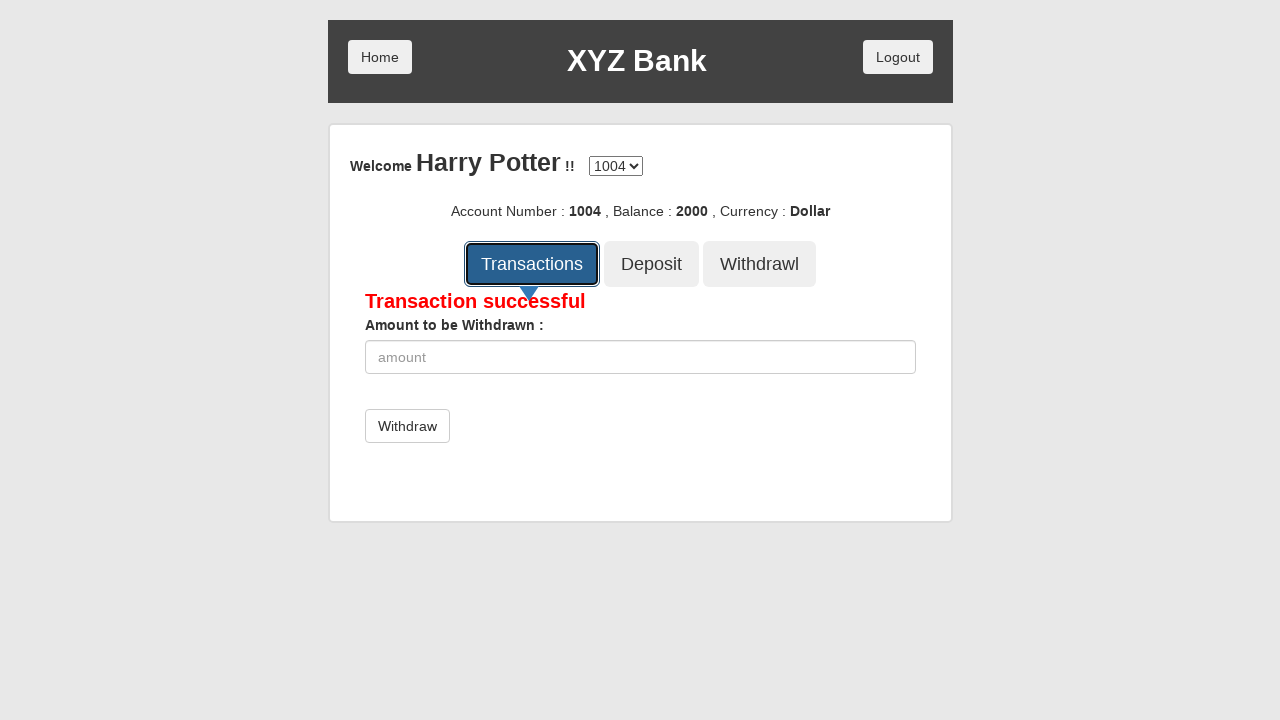

Clicked Back button to return to main menu at (378, 162) on internal:role=button[name="Back"i]
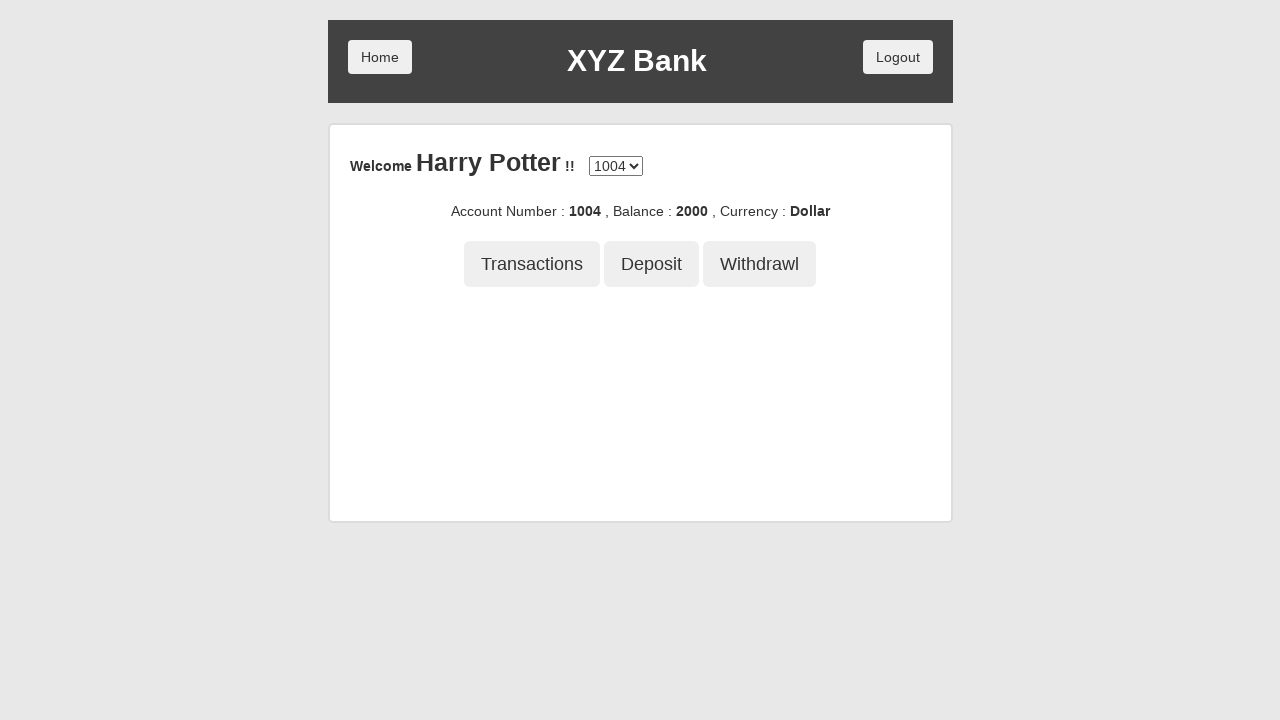

Clicked Withdrawal tab for second withdrawal at (760, 264) on internal:role=button[name="Withdrawl"i]
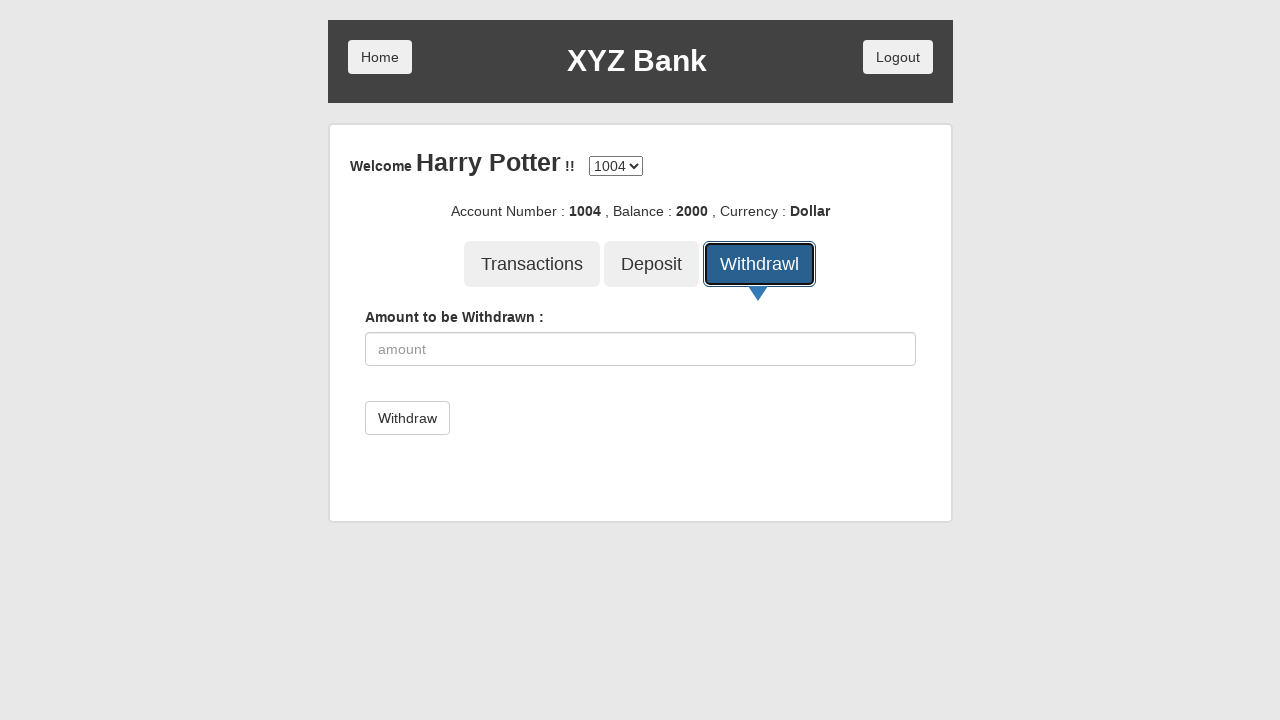

Clicked amount input field for second withdrawal at (640, 349) on internal:attr=[placeholder="amount"i]
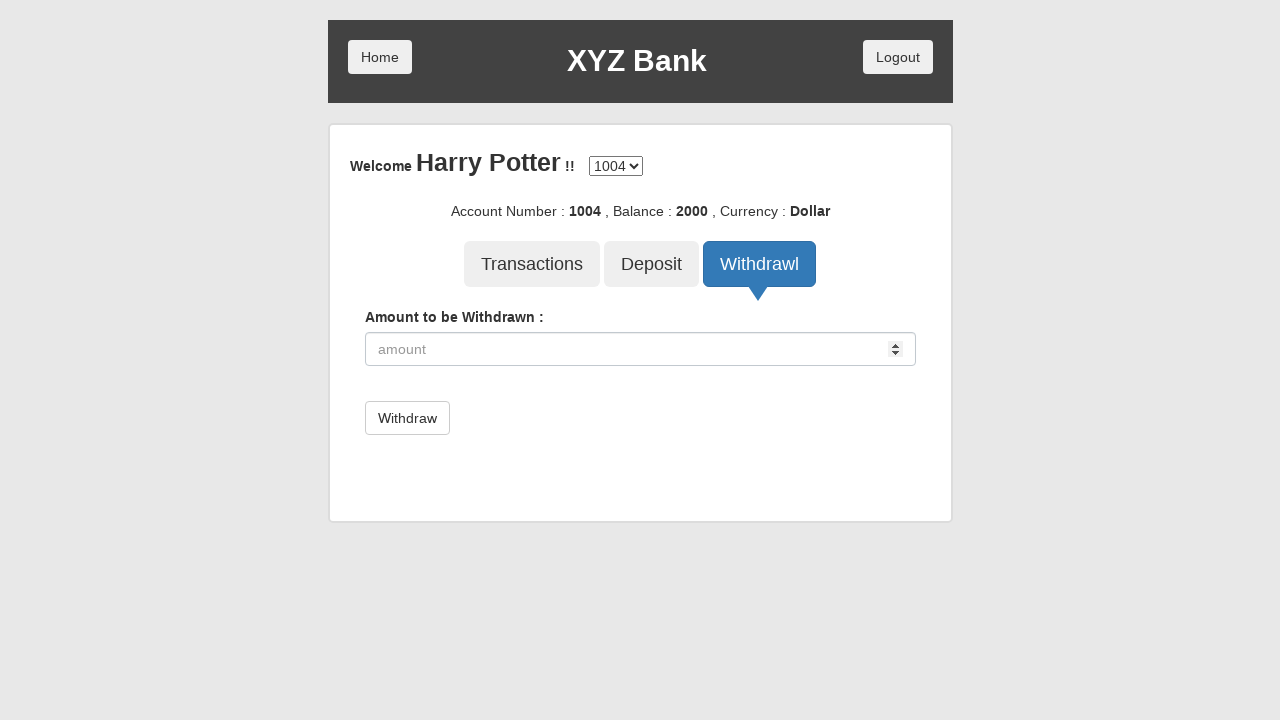

Entered withdrawal amount of 3000 on internal:attr=[placeholder="amount"i]
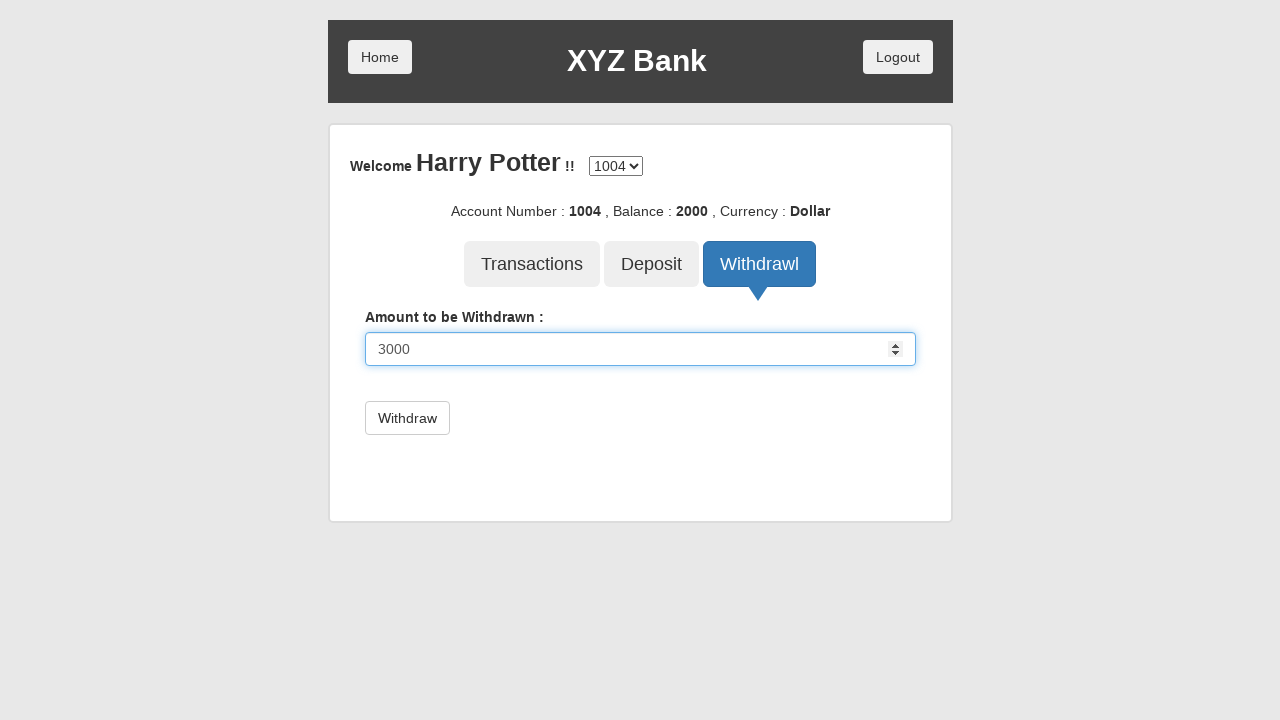

Submitted second withdrawal transaction of 3000 at (407, 418) on internal:role=button[name="Withdraw"s]
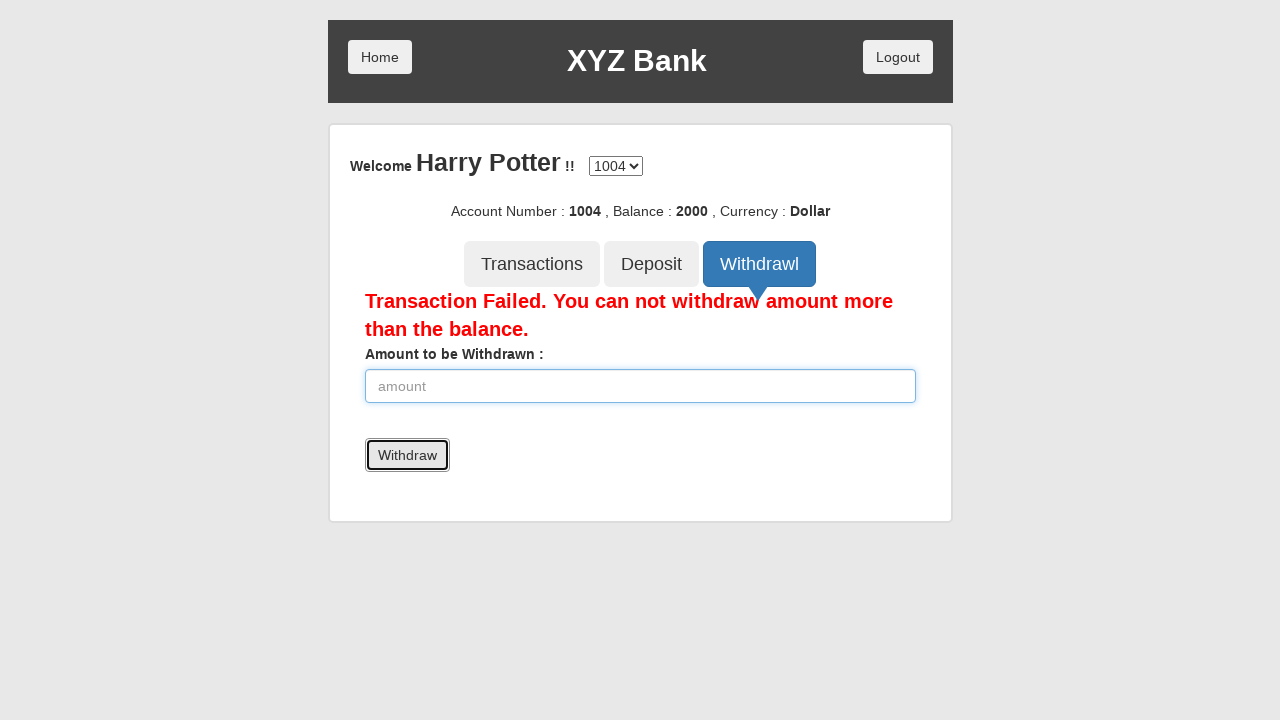

Clicked Transactions button to view updated history at (532, 264) on internal:role=button[name="Transactions"i]
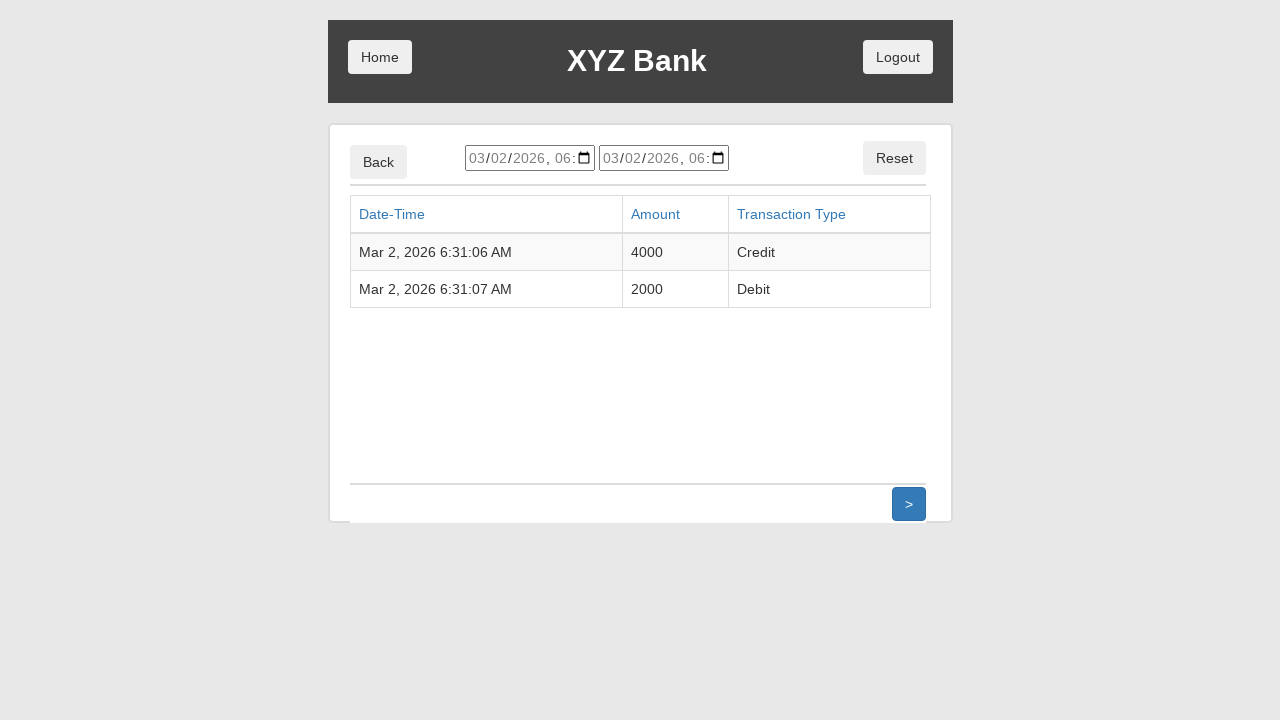

Clicked Back button to return to main menu at (378, 162) on internal:role=button[name="Back"i]
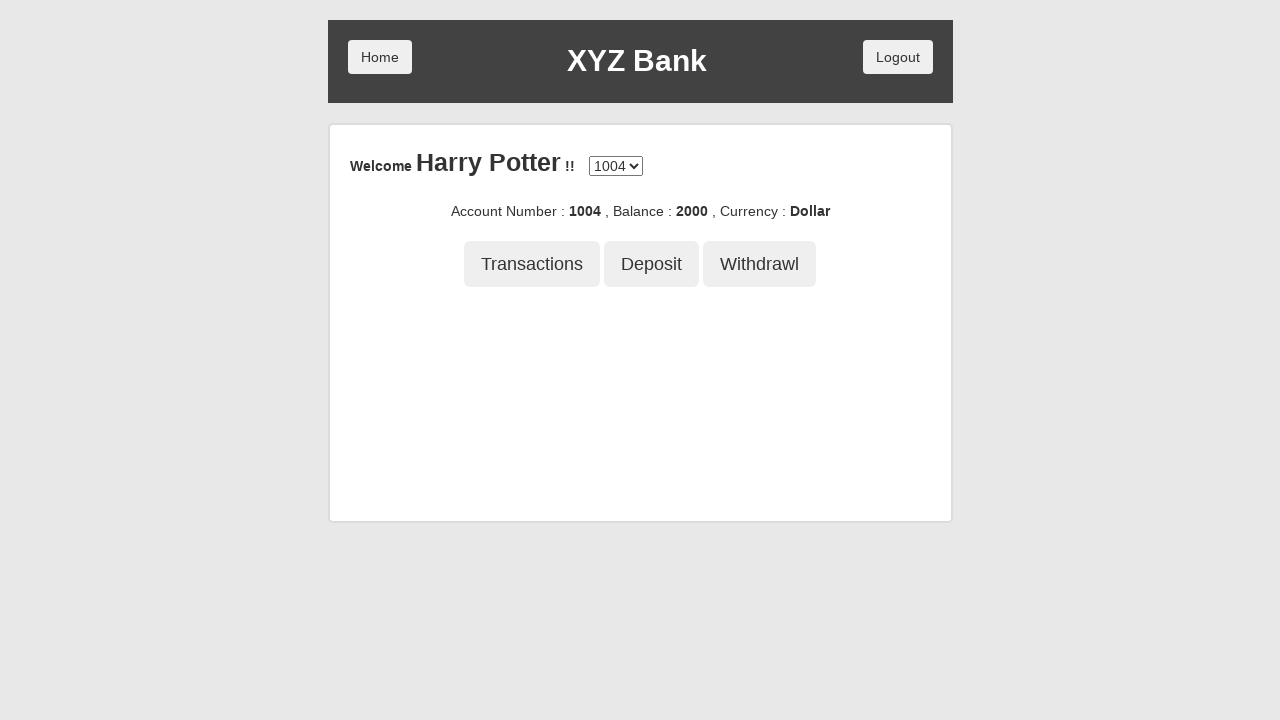

Clicked Withdrawal tab for third withdrawal at (760, 264) on internal:role=button[name="Withdrawl"i]
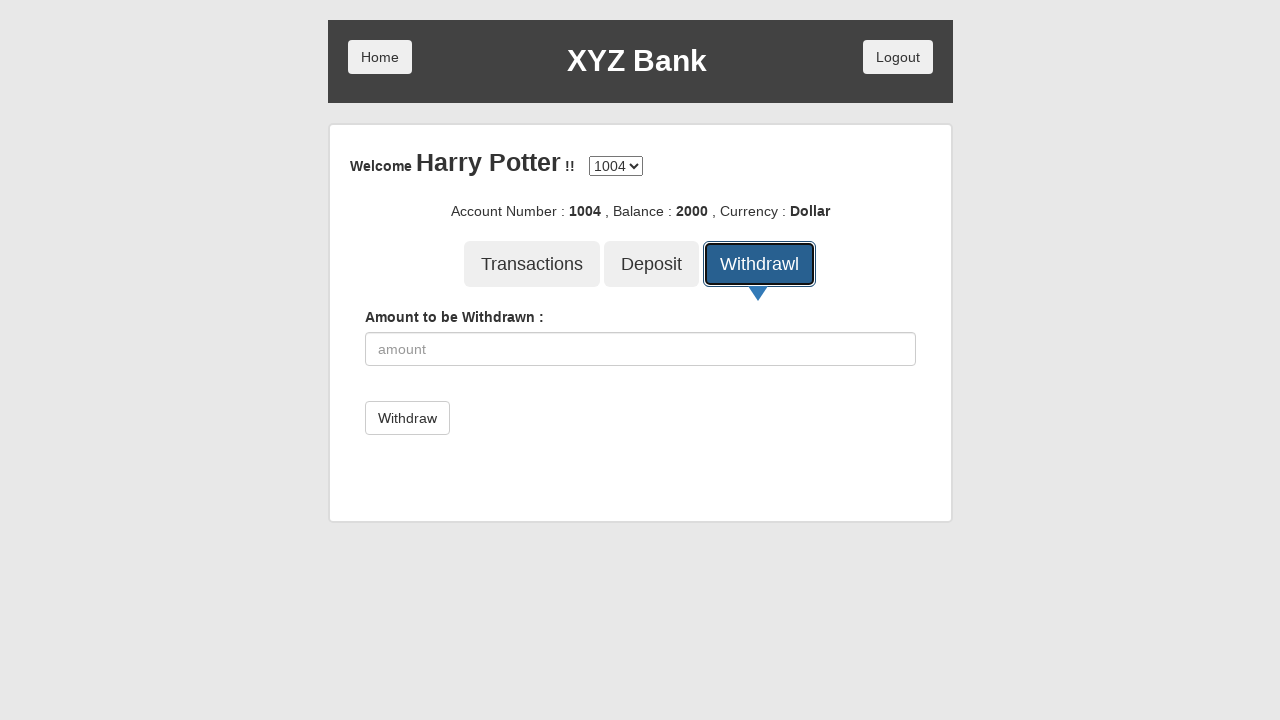

Clicked amount input field for third withdrawal at (640, 349) on internal:attr=[placeholder="amount"i]
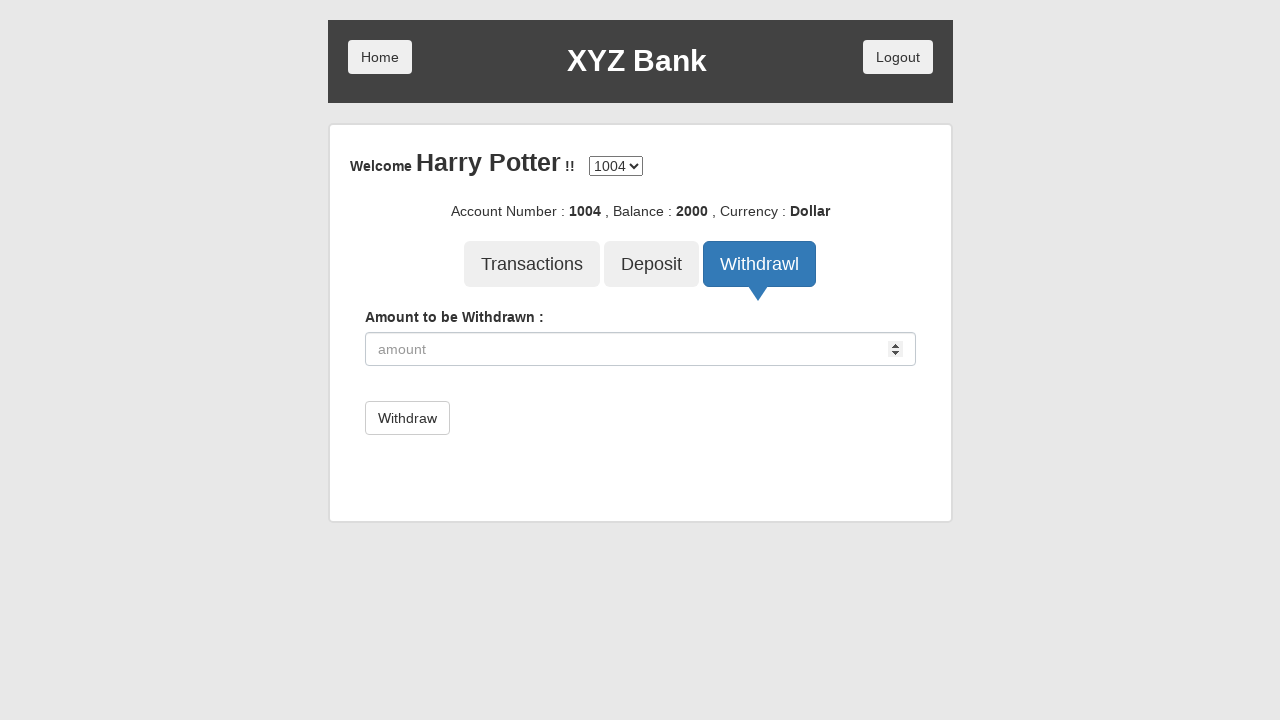

Entered withdrawal amount of 1000 on internal:attr=[placeholder="amount"i]
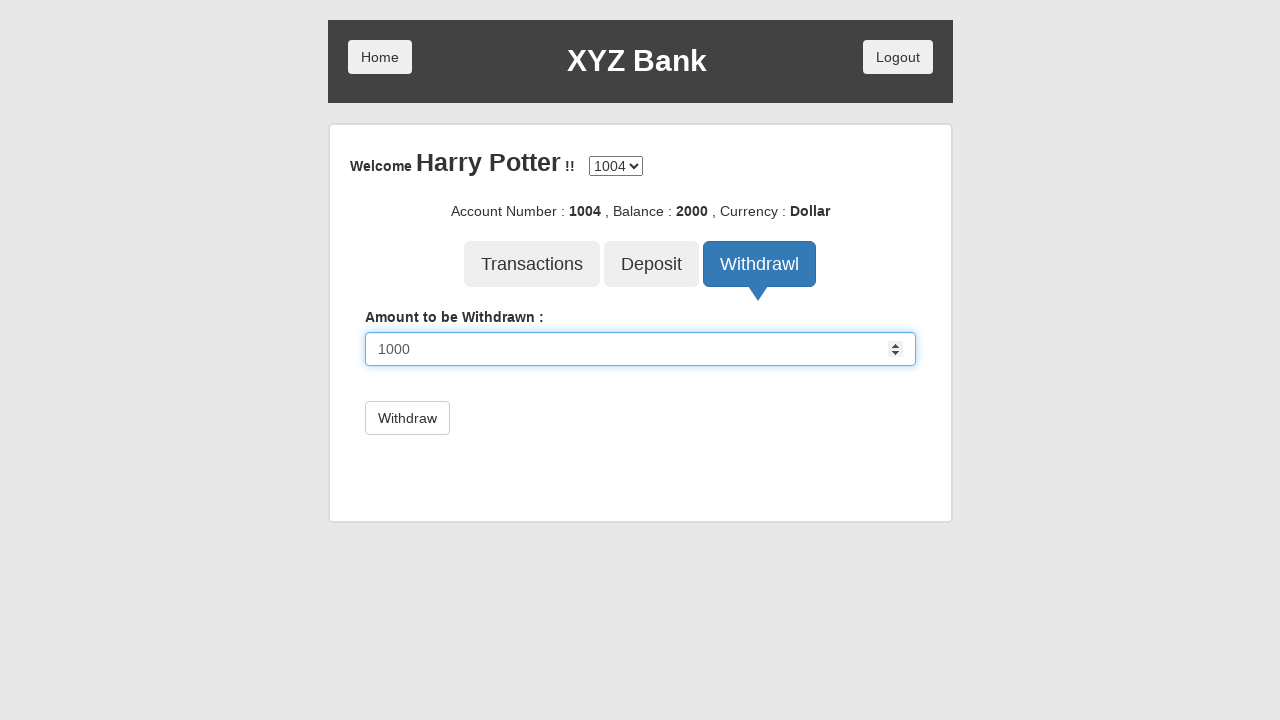

Submitted third withdrawal transaction of 1000 at (407, 418) on internal:role=button[name="Withdraw"s]
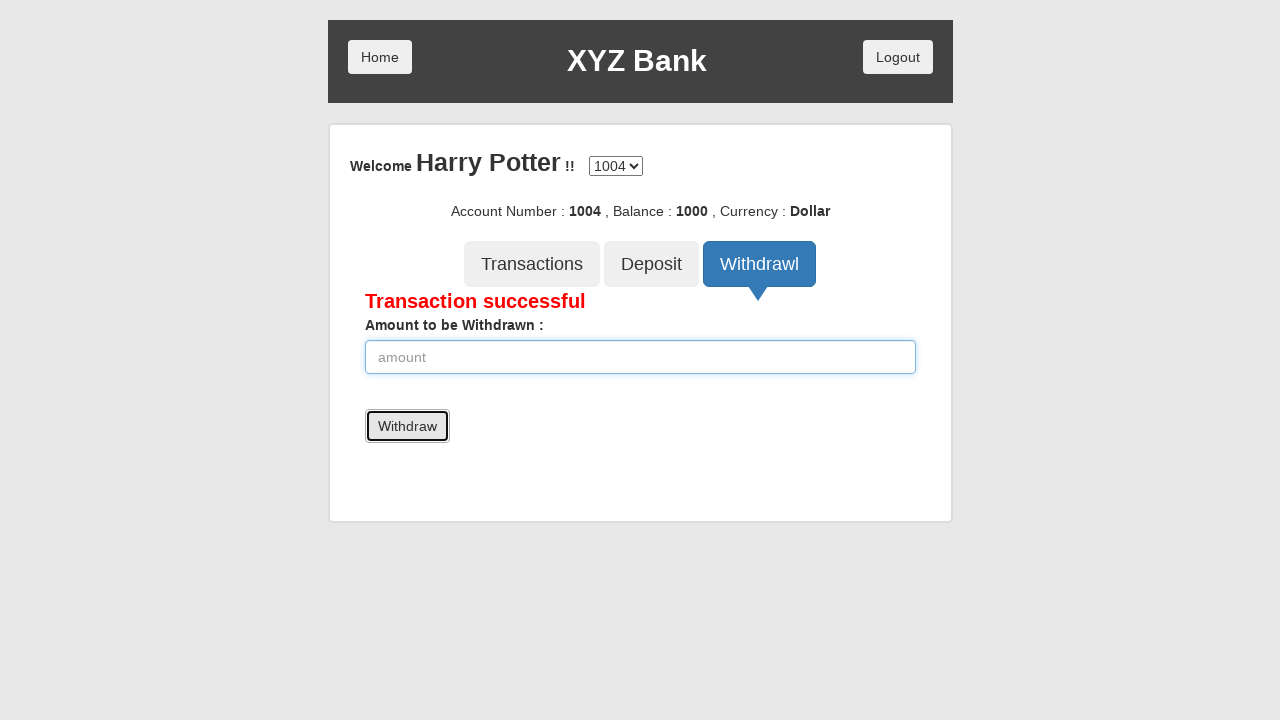

Clicked Logout button to end session at (898, 57) on internal:role=button[name="Logout"i]
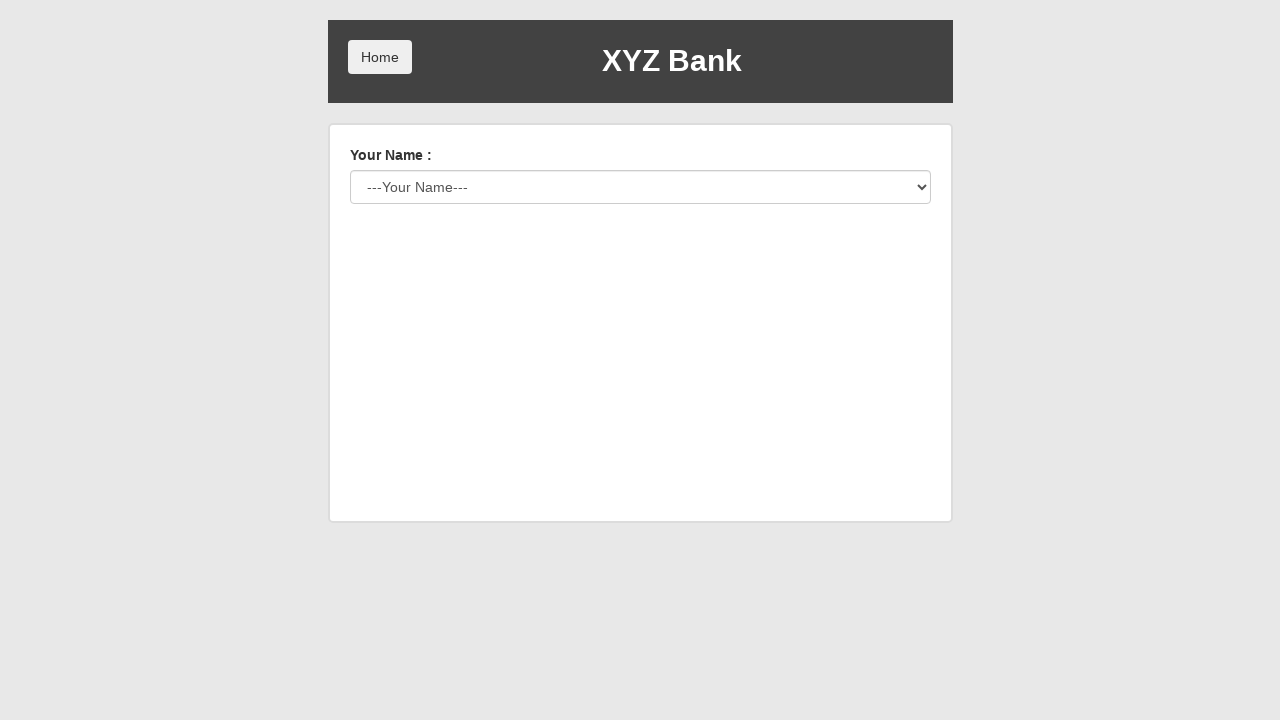

Clicked Home button to return to login page at (380, 57) on internal:role=button[name="Home"i]
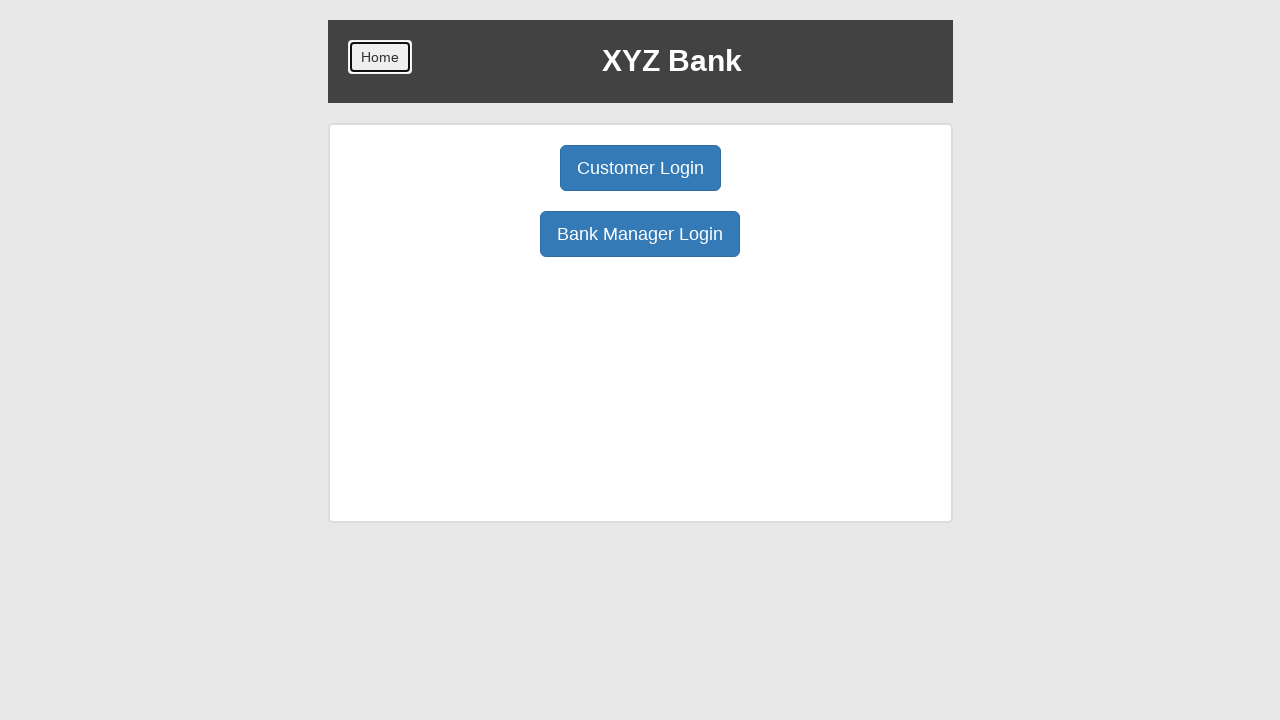

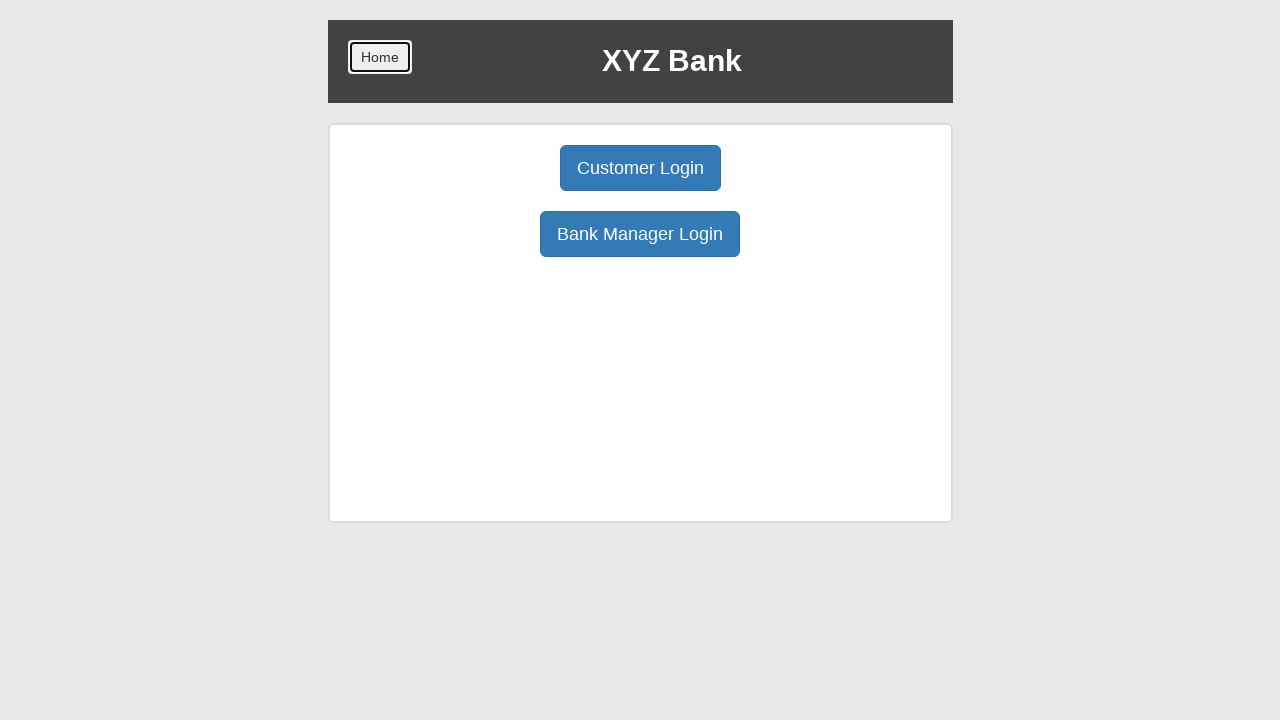